Tests that edits are saved when the input field loses focus (blur event)

Starting URL: https://demo.playwright.dev/todomvc

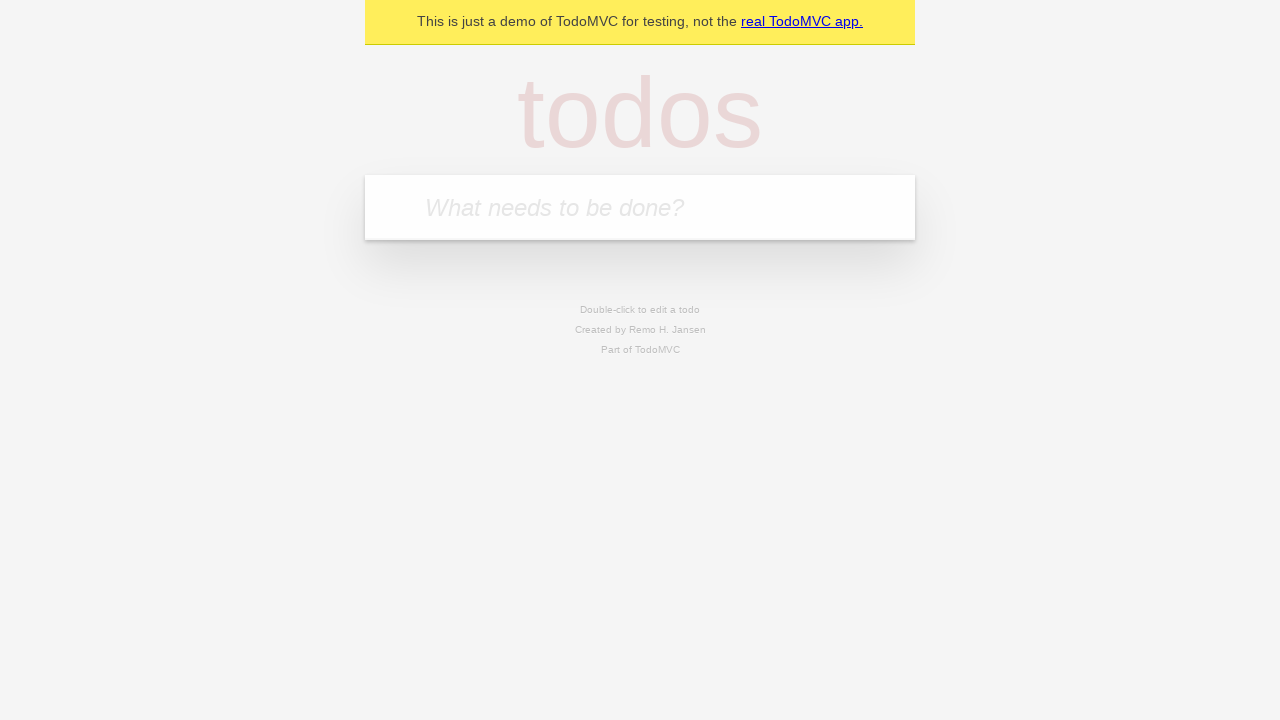

Filled input field with 'buy some cheese' on internal:attr=[placeholder="What needs to be done?"i]
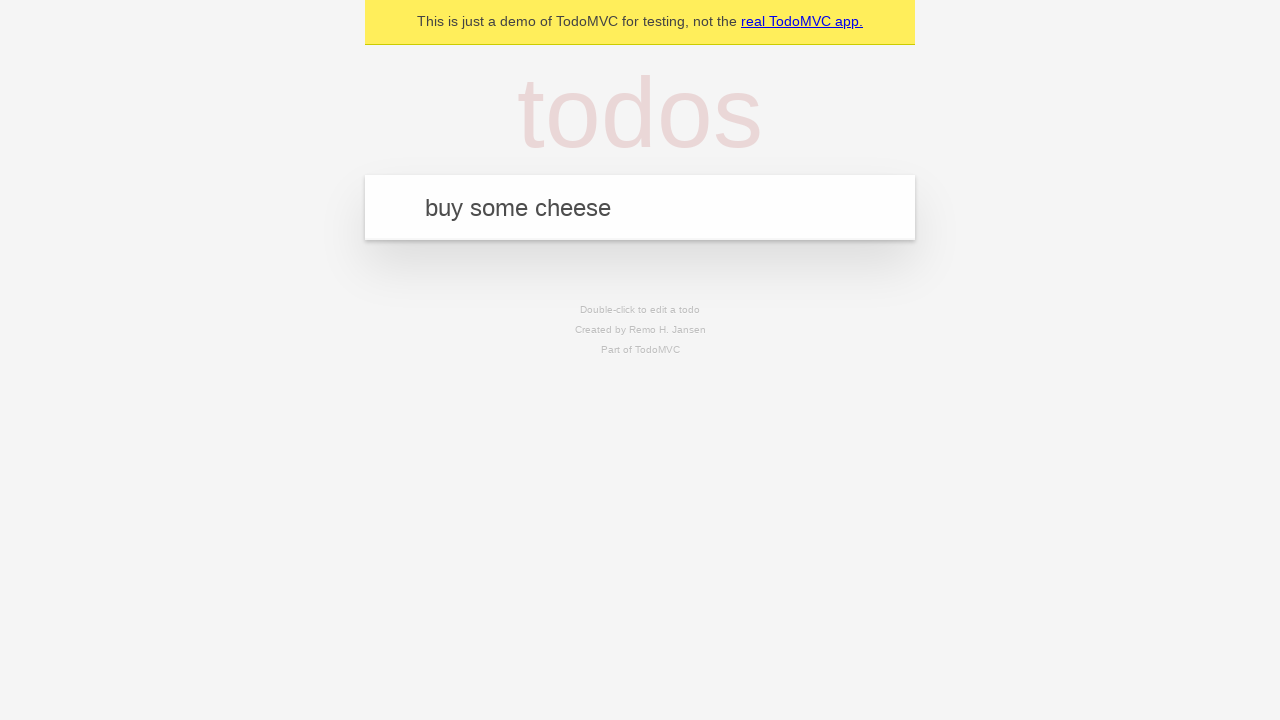

Pressed Enter to create first todo on internal:attr=[placeholder="What needs to be done?"i]
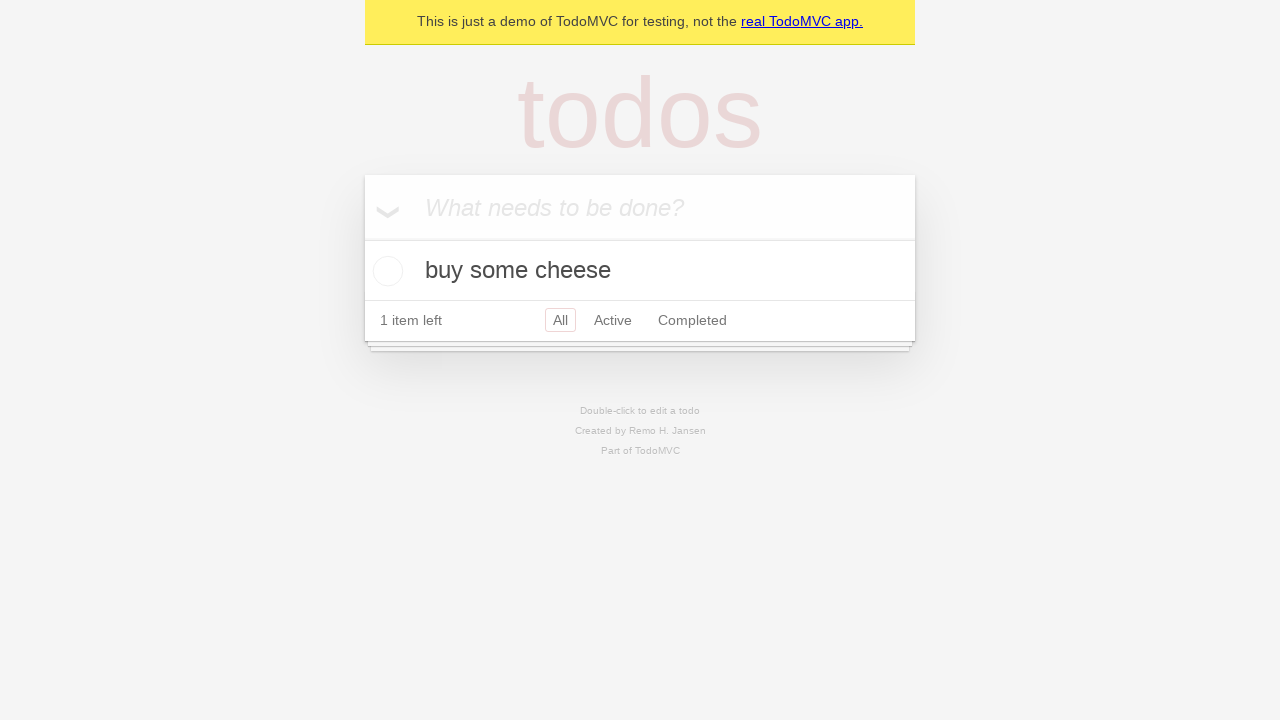

Filled input field with 'feed the cat' on internal:attr=[placeholder="What needs to be done?"i]
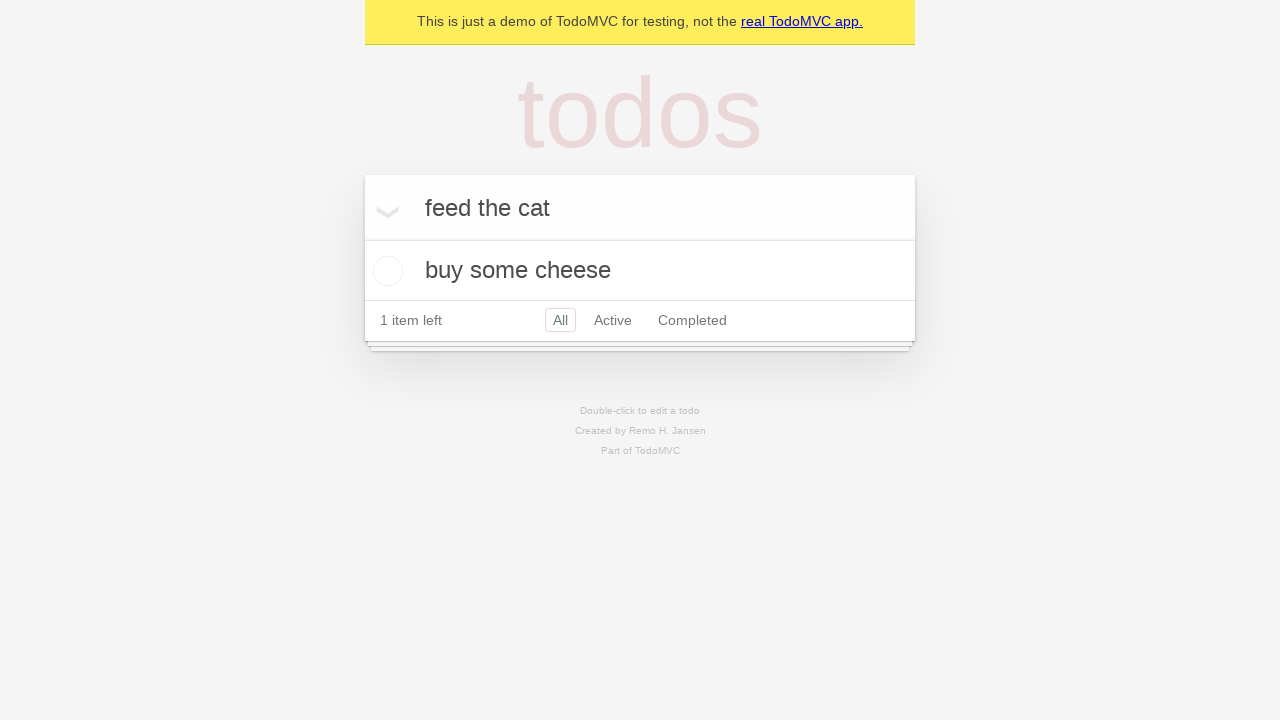

Pressed Enter to create second todo on internal:attr=[placeholder="What needs to be done?"i]
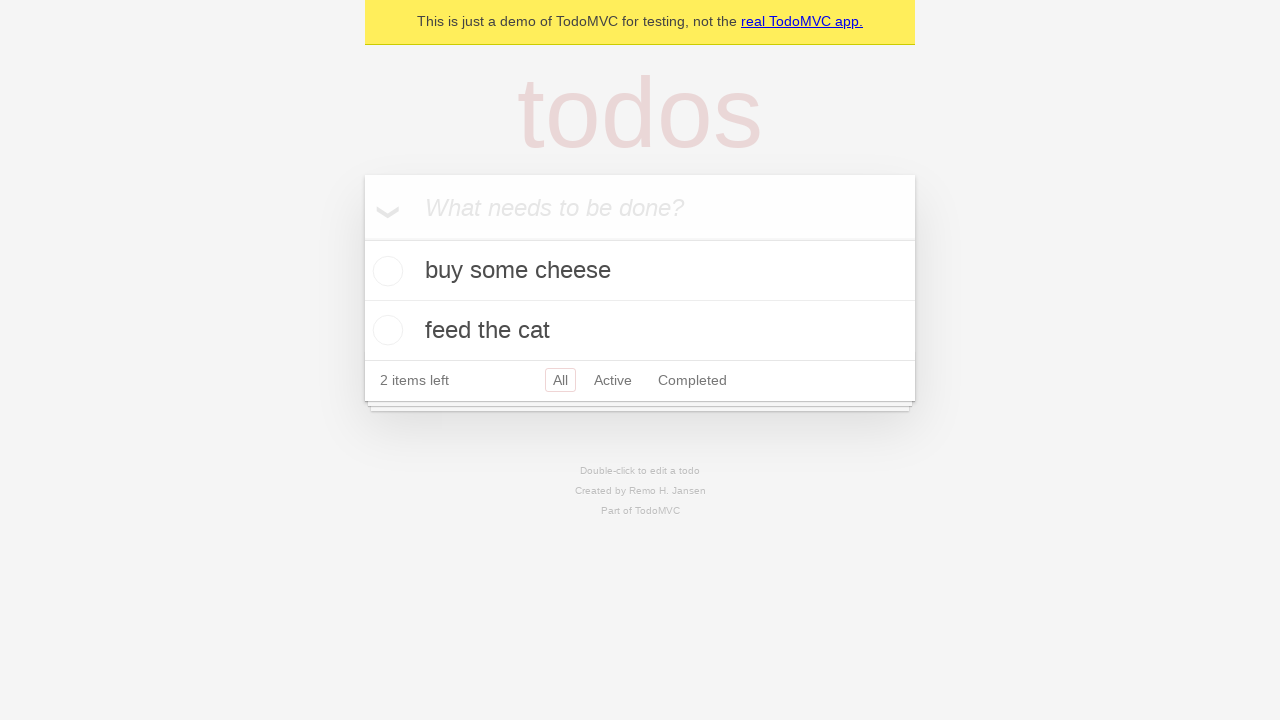

Filled input field with 'book a doctors appointment' on internal:attr=[placeholder="What needs to be done?"i]
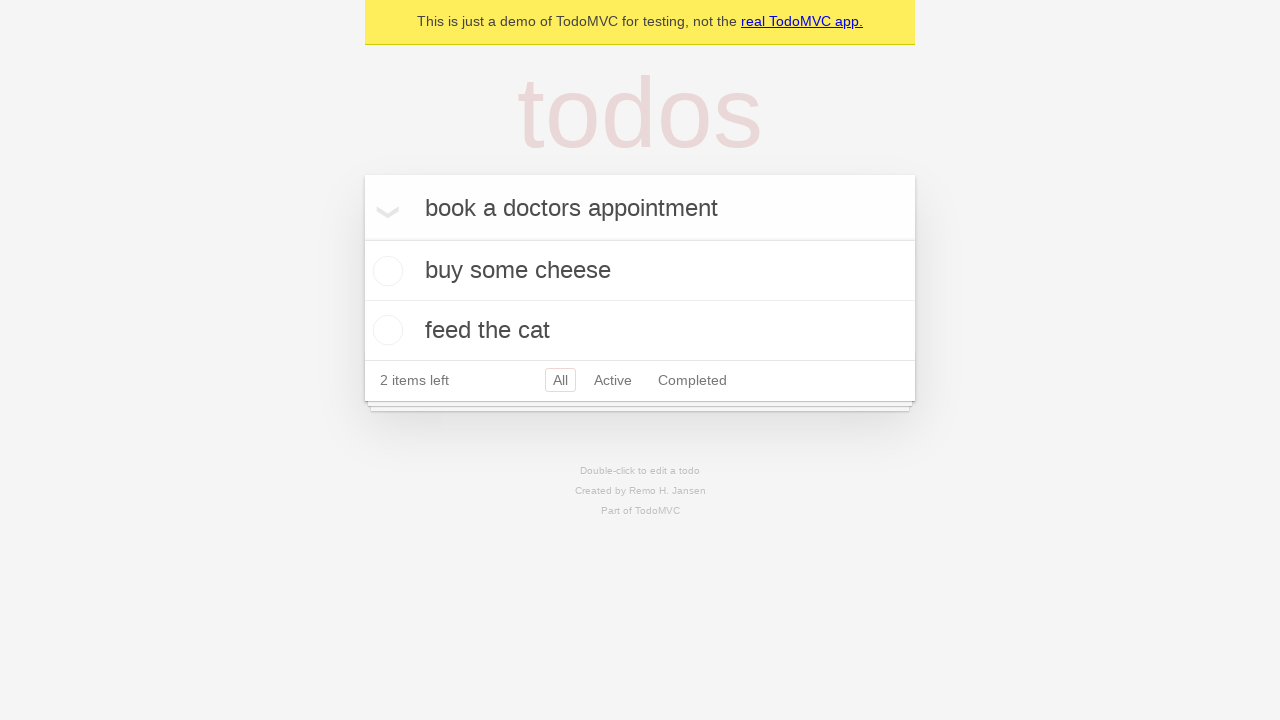

Pressed Enter to create third todo on internal:attr=[placeholder="What needs to be done?"i]
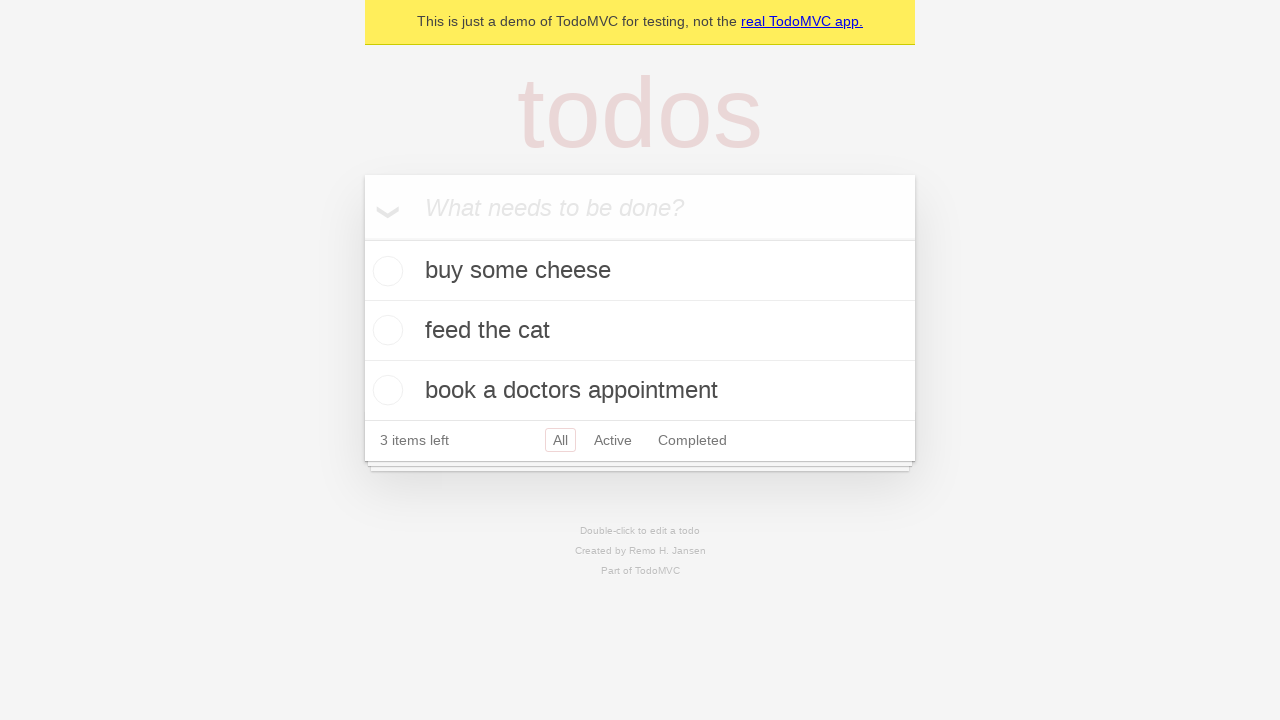

Double-clicked second todo item to enter edit mode at (640, 331) on internal:testid=[data-testid="todo-item"s] >> nth=1
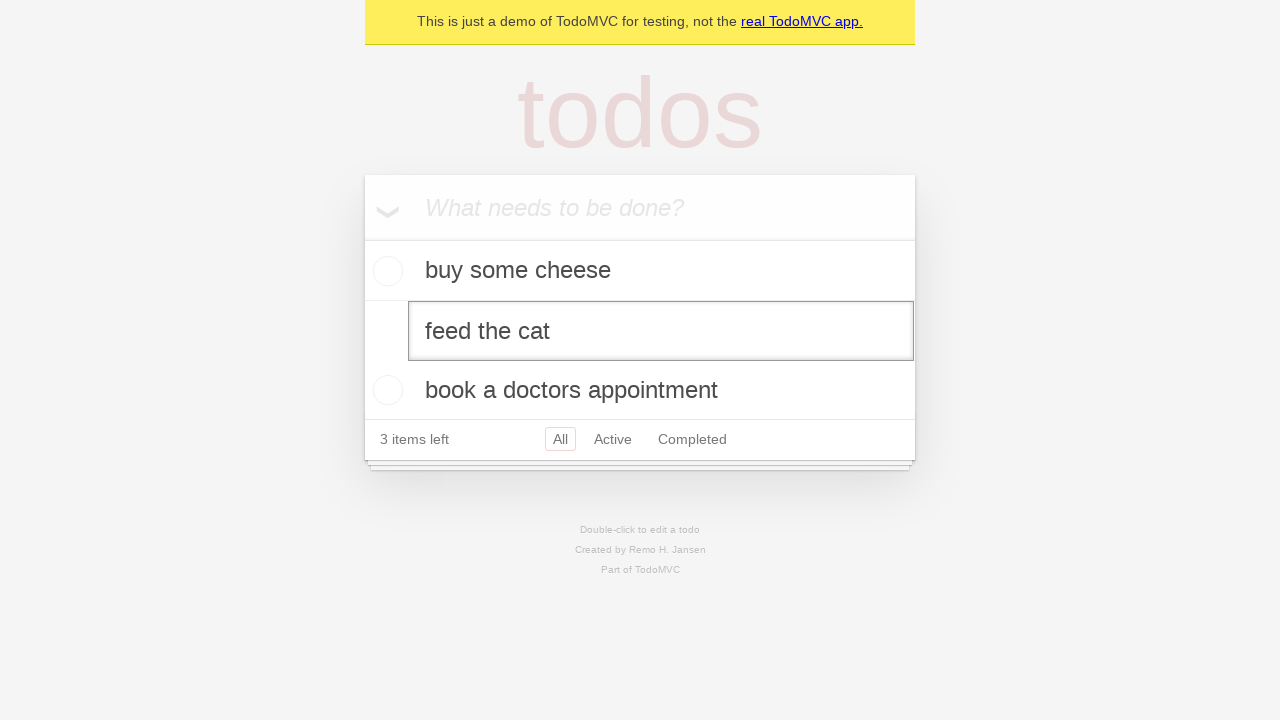

Filled edit textbox with 'buy some sausages' on internal:testid=[data-testid="todo-item"s] >> nth=1 >> internal:role=textbox[nam
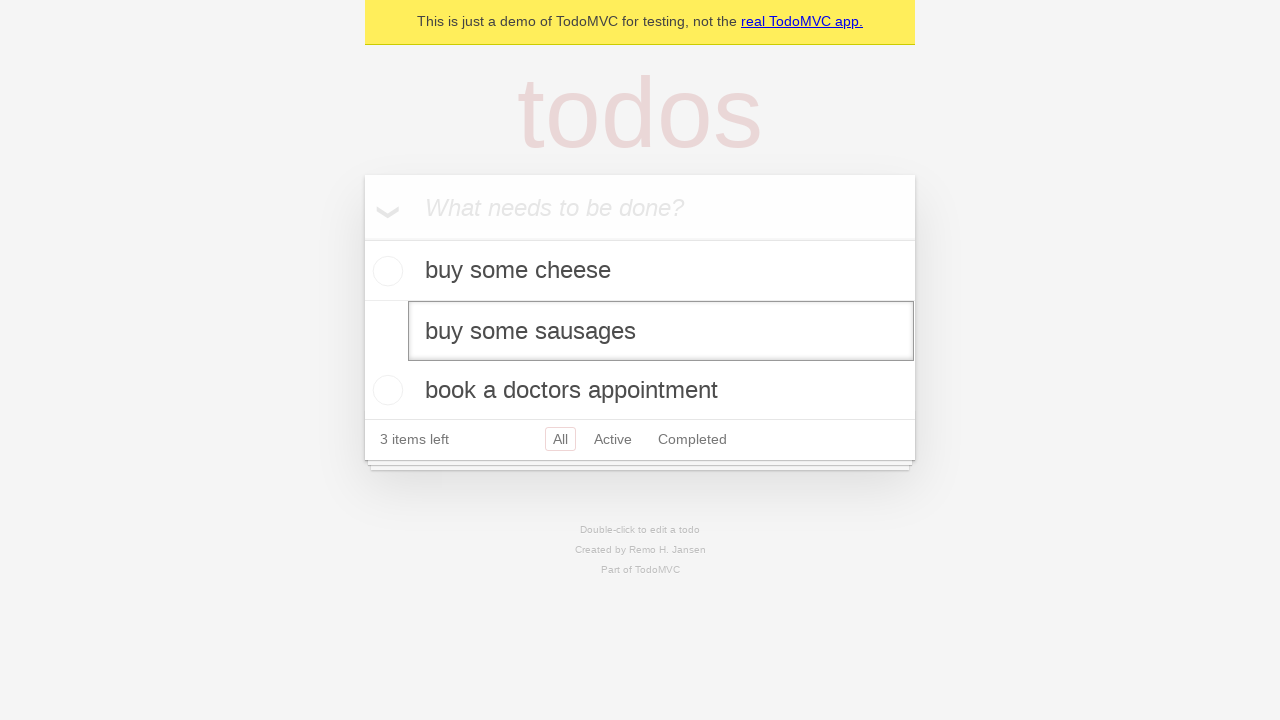

Dispatched blur event to trigger save on edit field
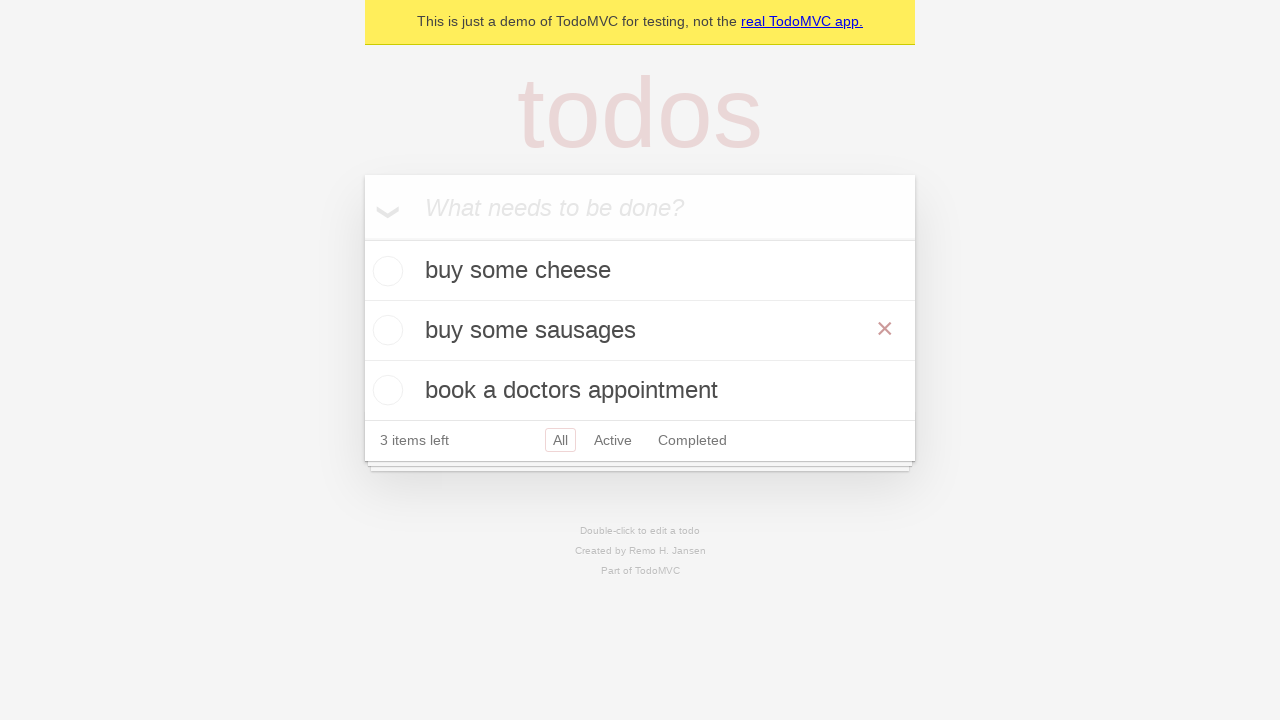

Verified that todo text was updated to 'buy some sausages'
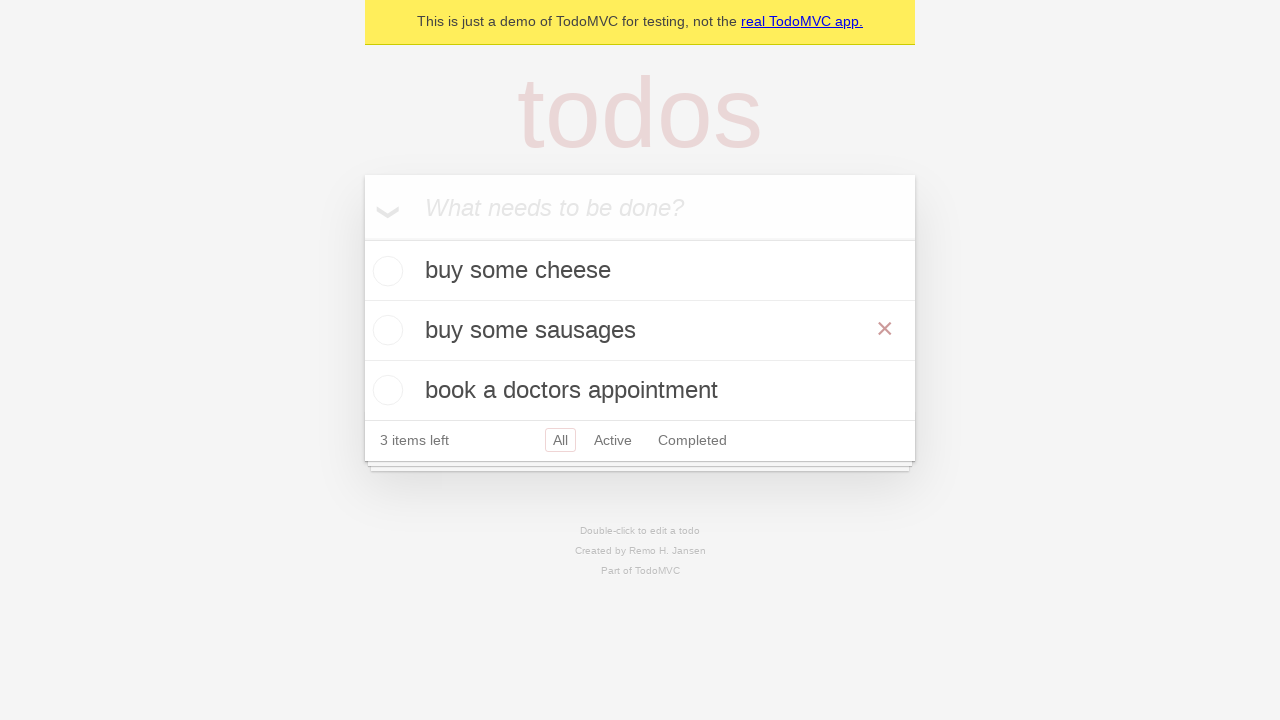

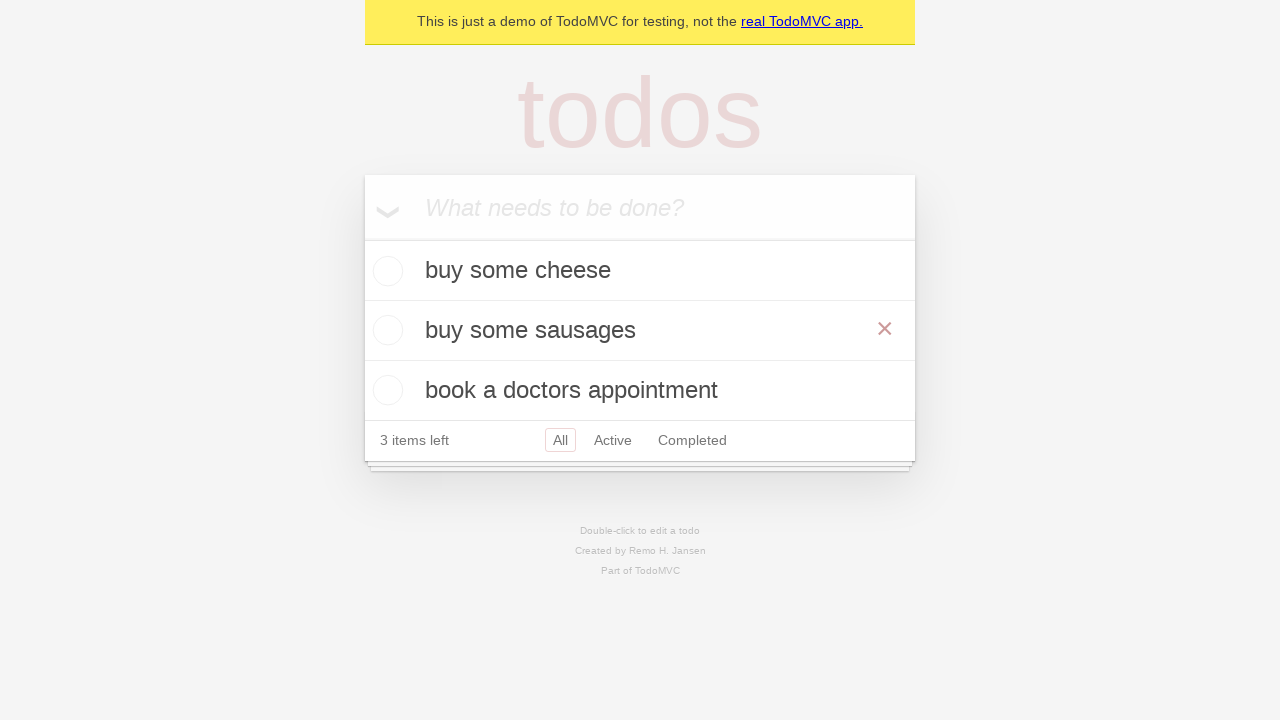